Tests JavaScript confirmation alert handling by clicking a button to trigger the alert, accepting it, and verifying the result text confirms the acceptance.

Starting URL: http://the-internet.herokuapp.com/javascript_alerts

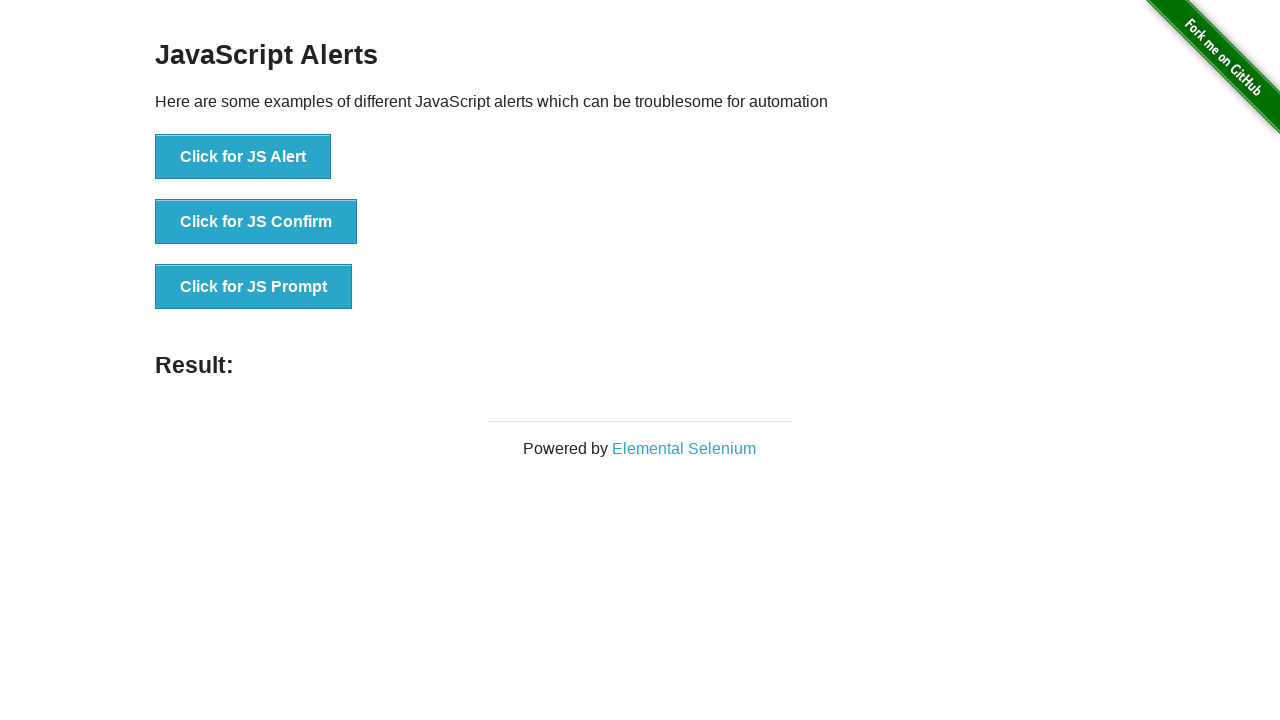

Set up dialog handler to accept confirmation alerts
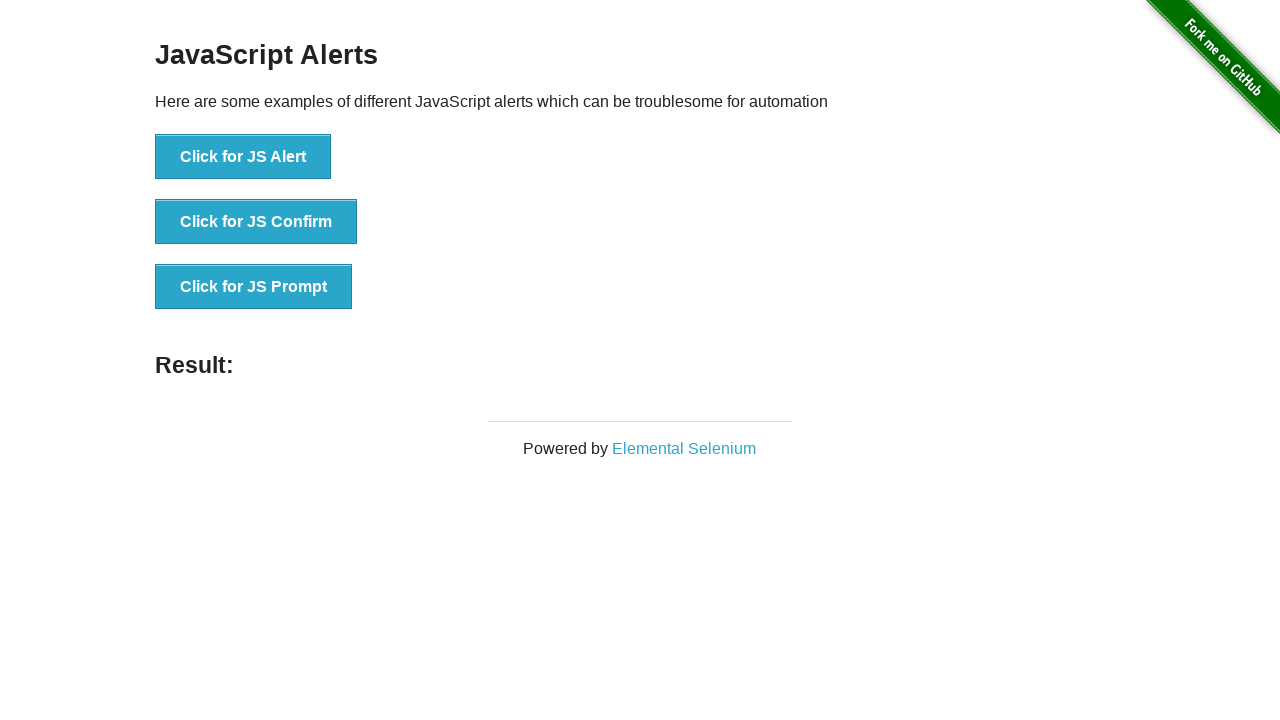

Clicked button to trigger JavaScript confirmation alert at (256, 222) on .example li:nth-child(2) button
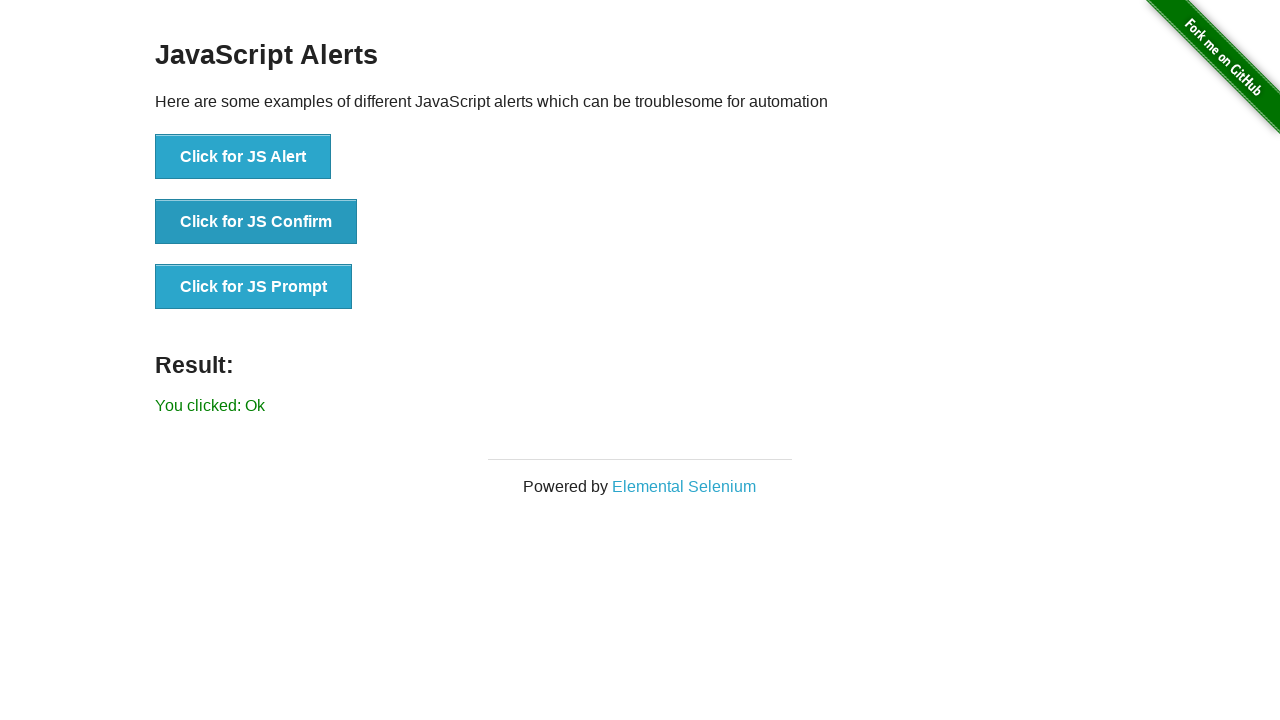

Result text element appeared after accepting alert
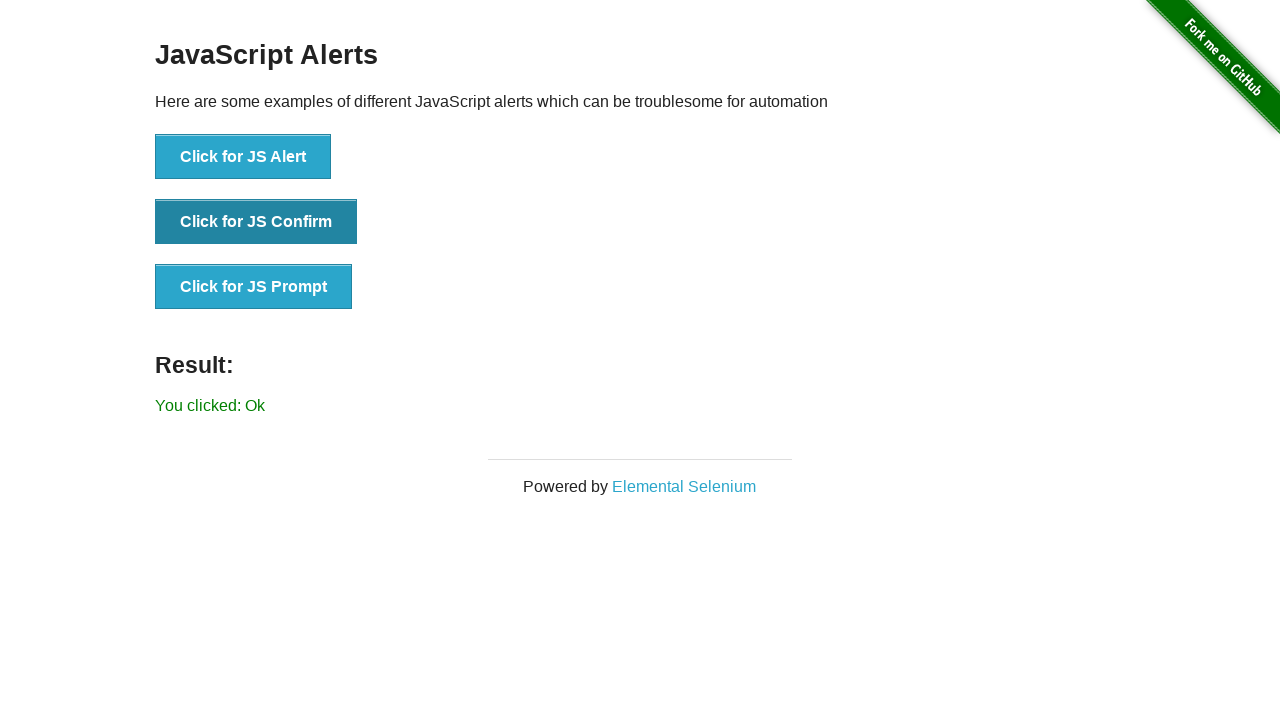

Retrieved result text content
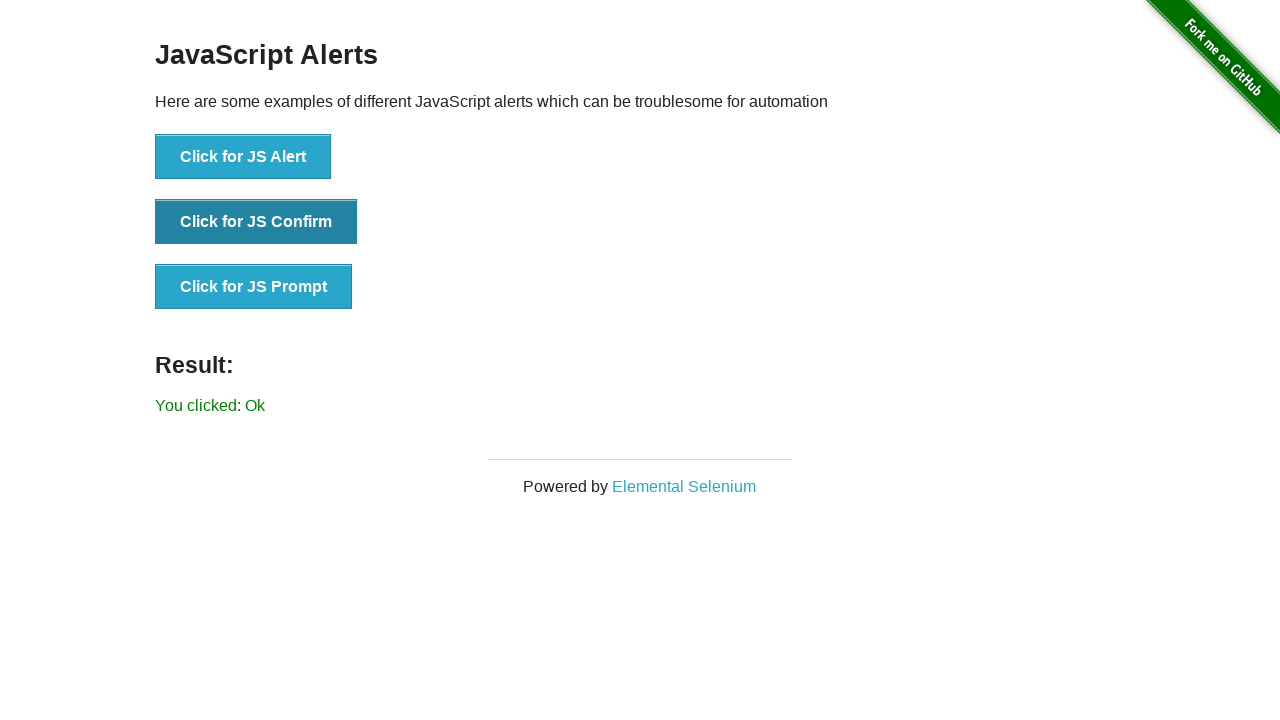

Verified result text is 'You clicked: Ok', confirming alert was accepted
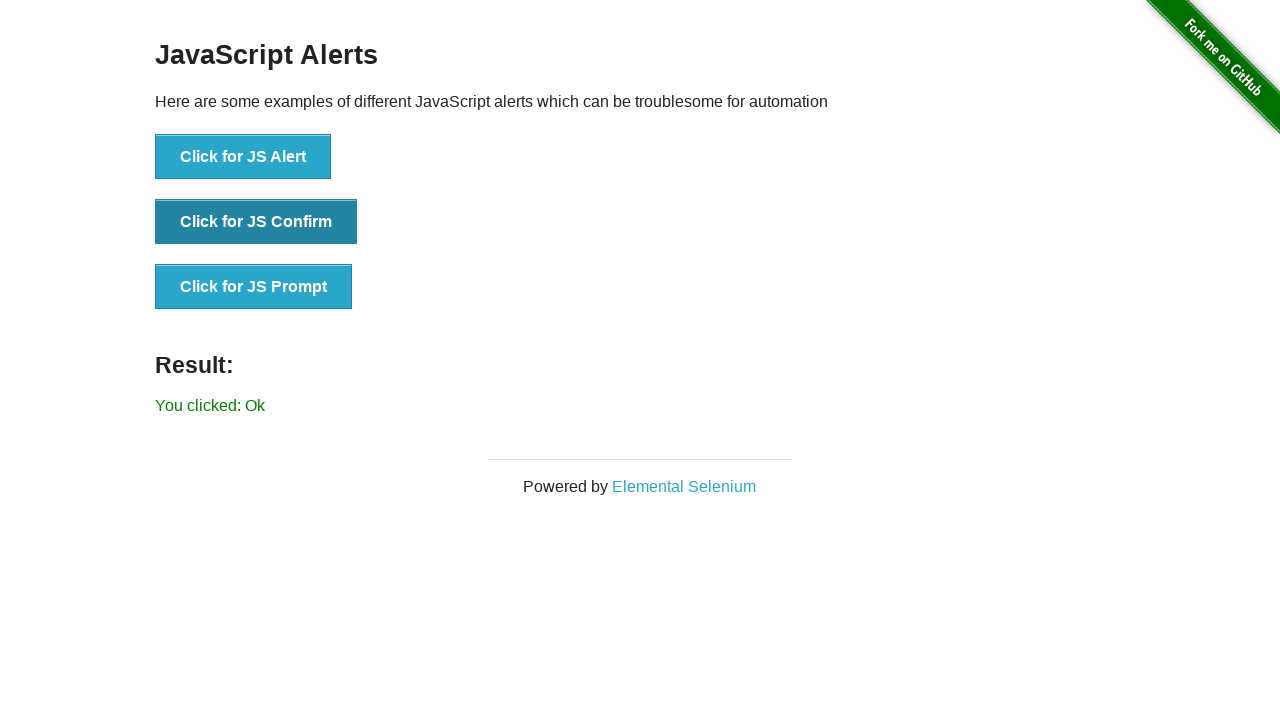

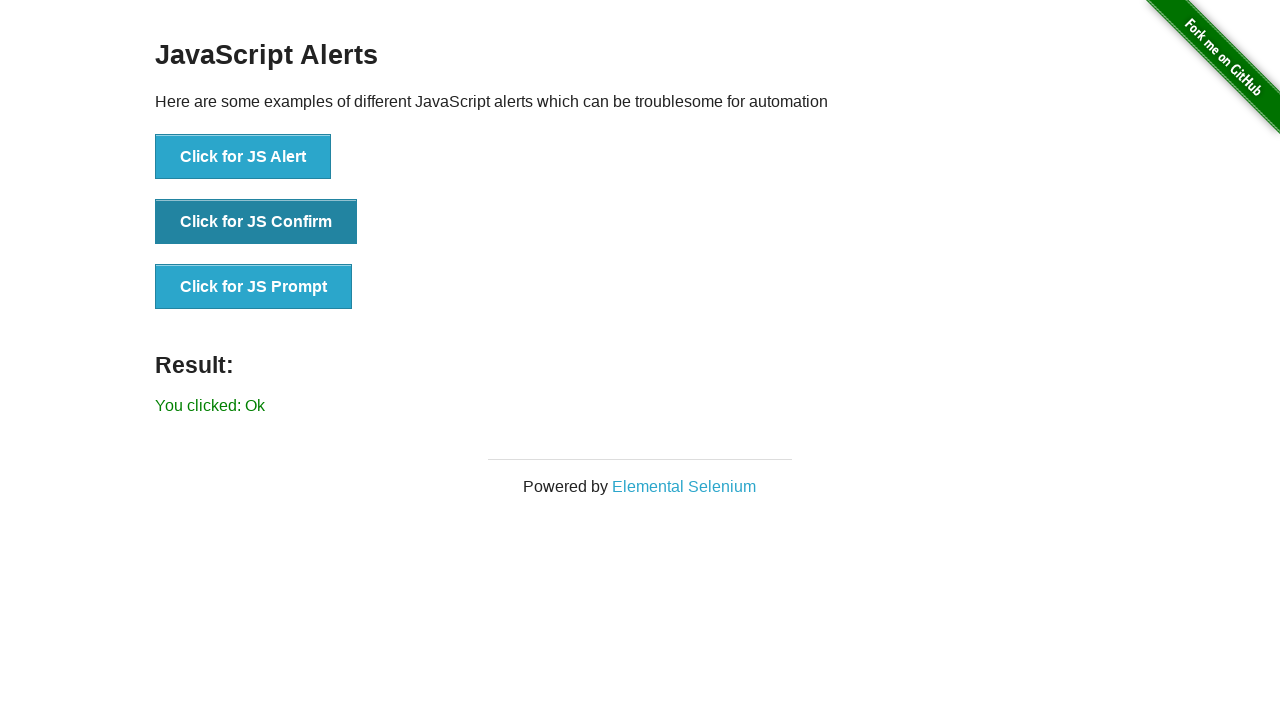